Tests keyboard actions by typing text in a textbox, selecting all with Ctrl+A, copying with Ctrl+C, tabbing to next field, and pasting with Ctrl+V

Starting URL: https://text-compare.com/

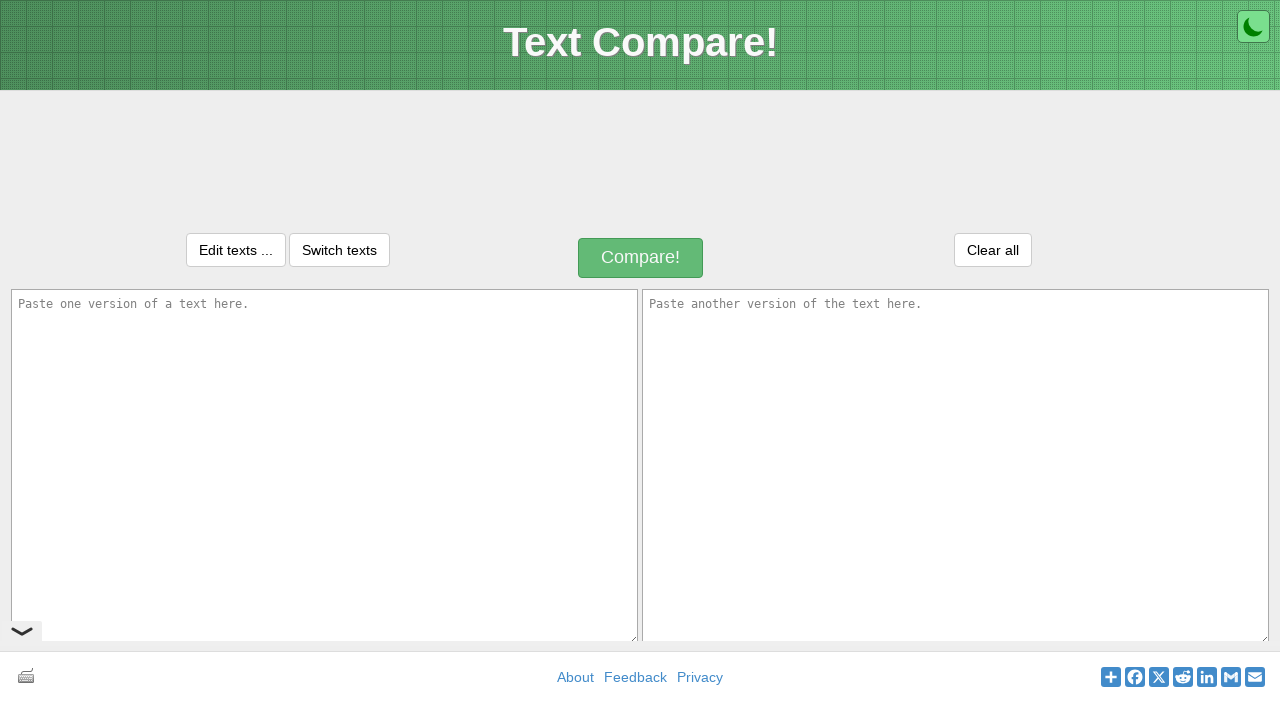

Filled first text box with 'Welcome' on xpath=//textarea[@name='text1']
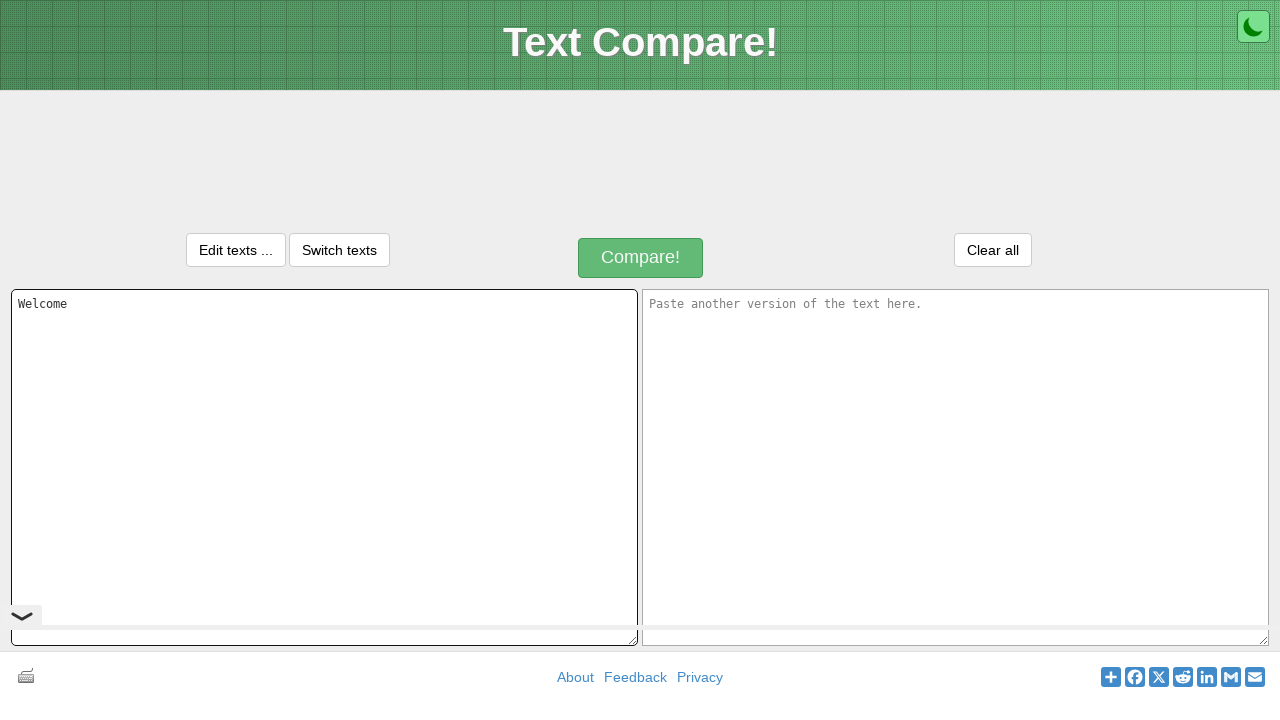

Selected all text in first text box using Ctrl+A on xpath=//textarea[@name='text1']
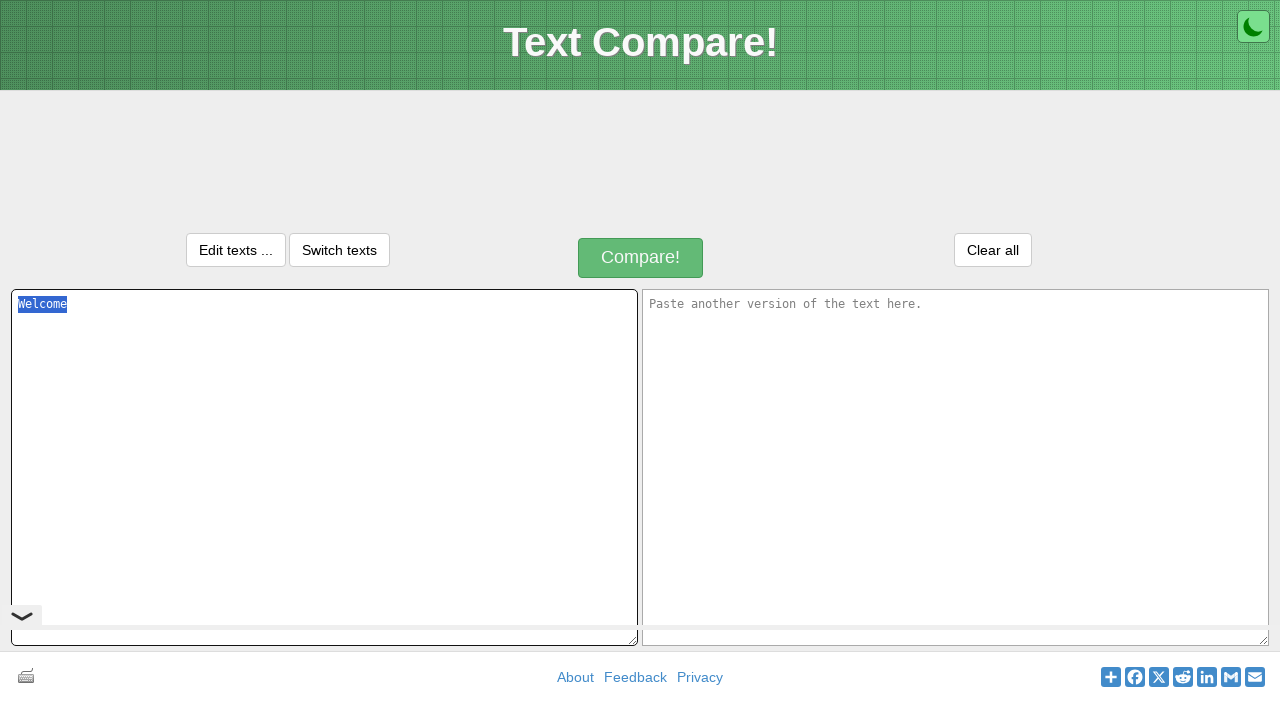

Copied selected text using Ctrl+C on xpath=//textarea[@name='text1']
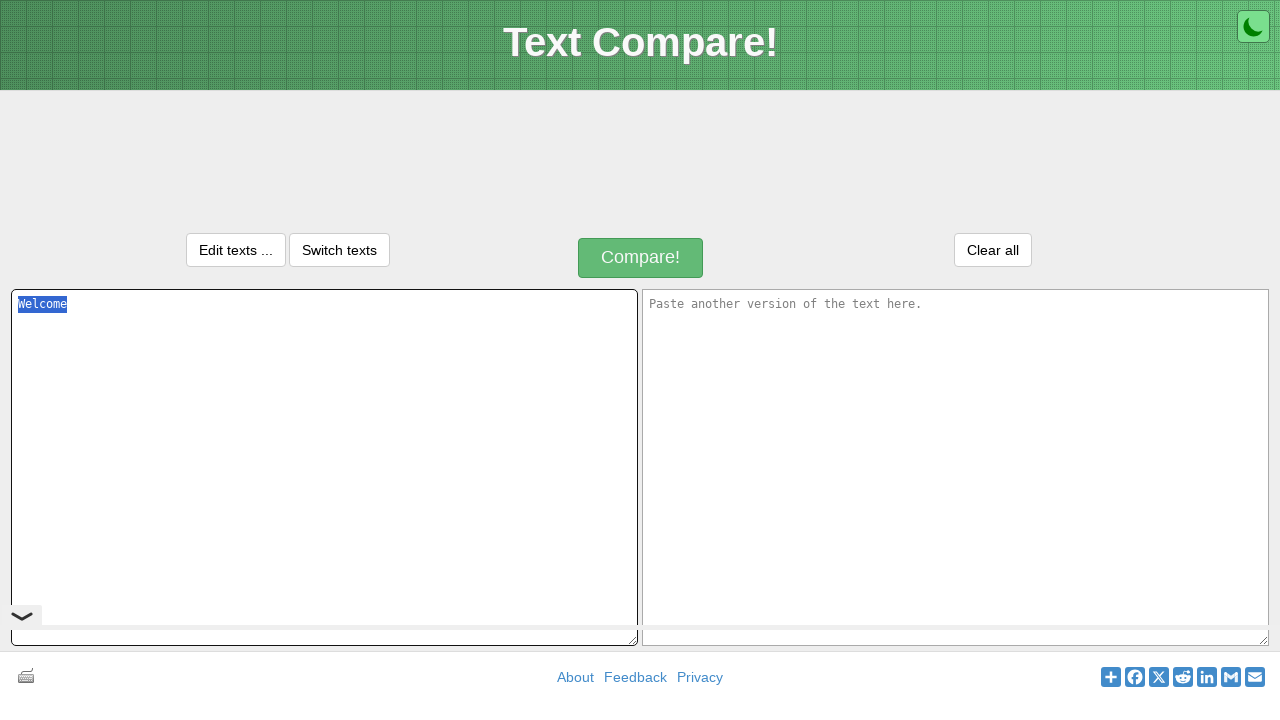

Tabbed to next field
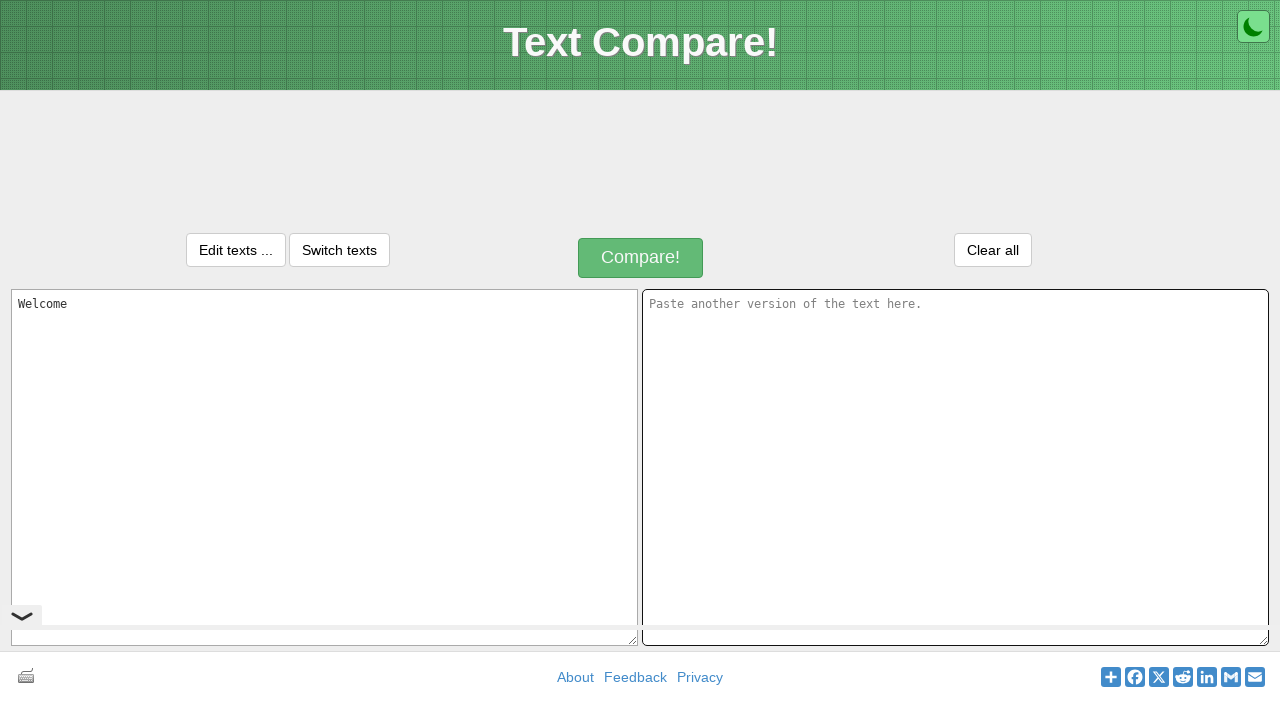

Pasted copied text using Ctrl+V
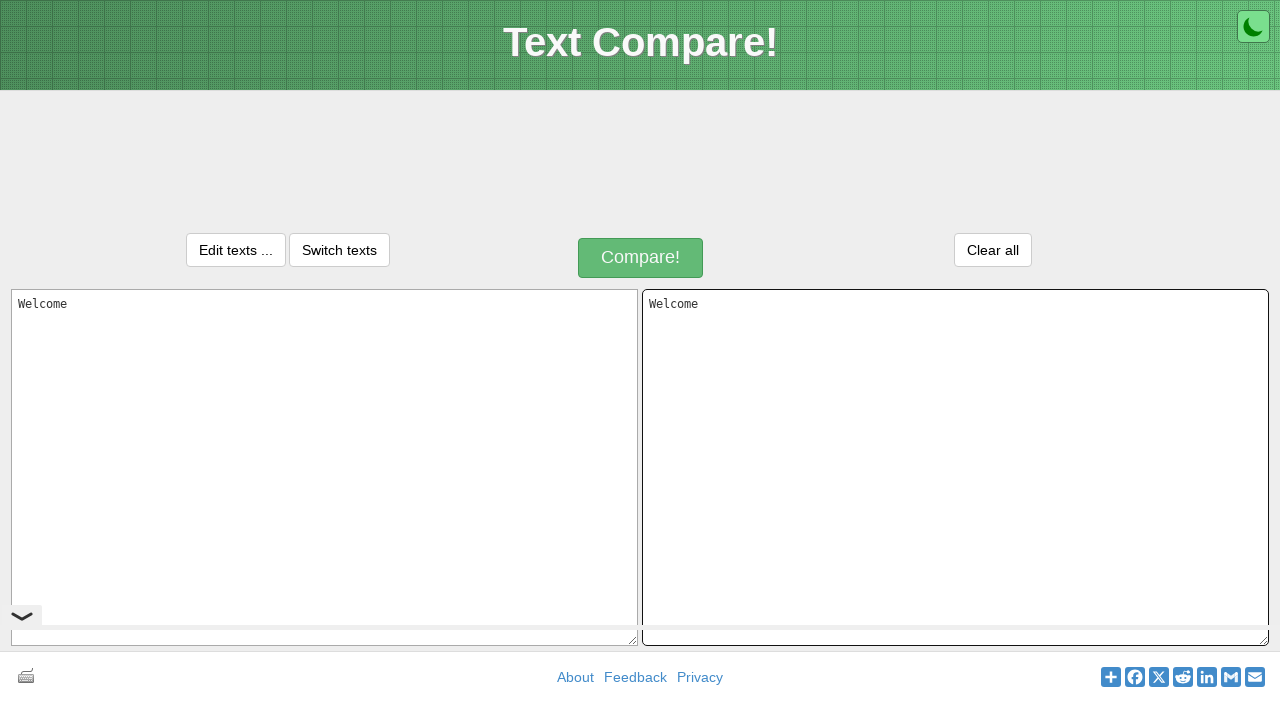

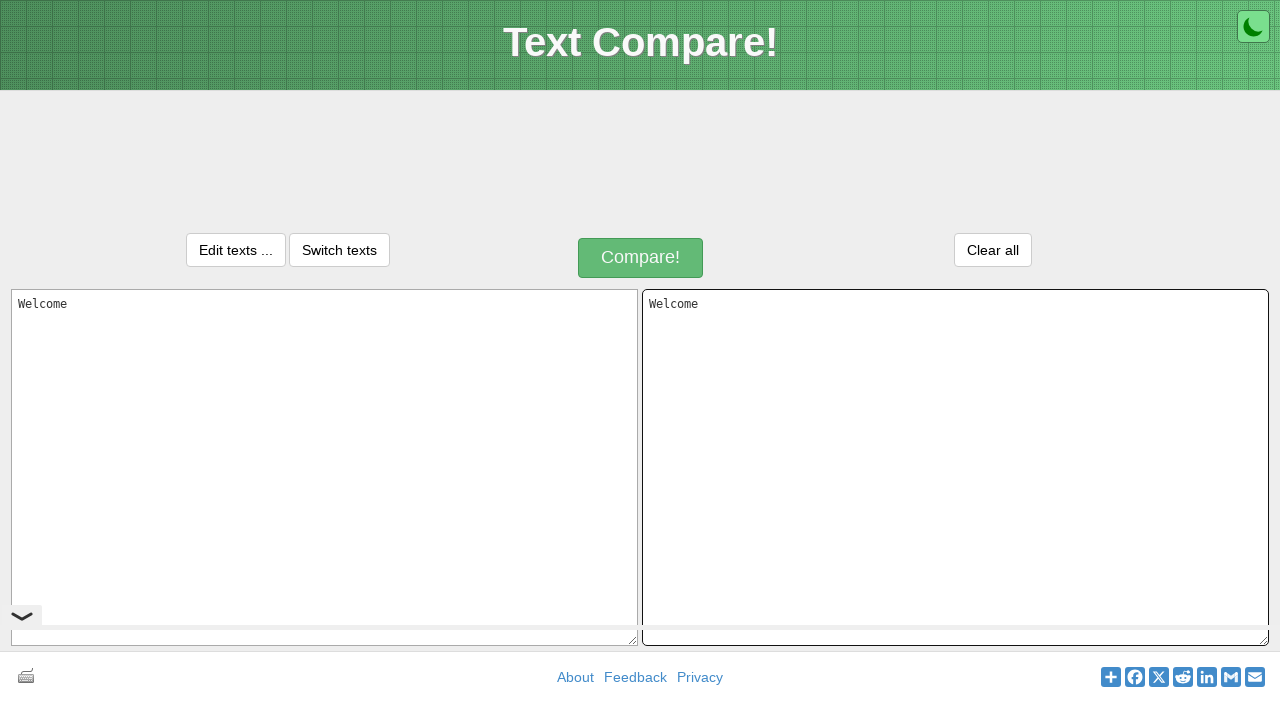